Tests the search functionality on anhtester.com by typing a search query using keyboard input and submitting the search

Starting URL: https://anhtester.com

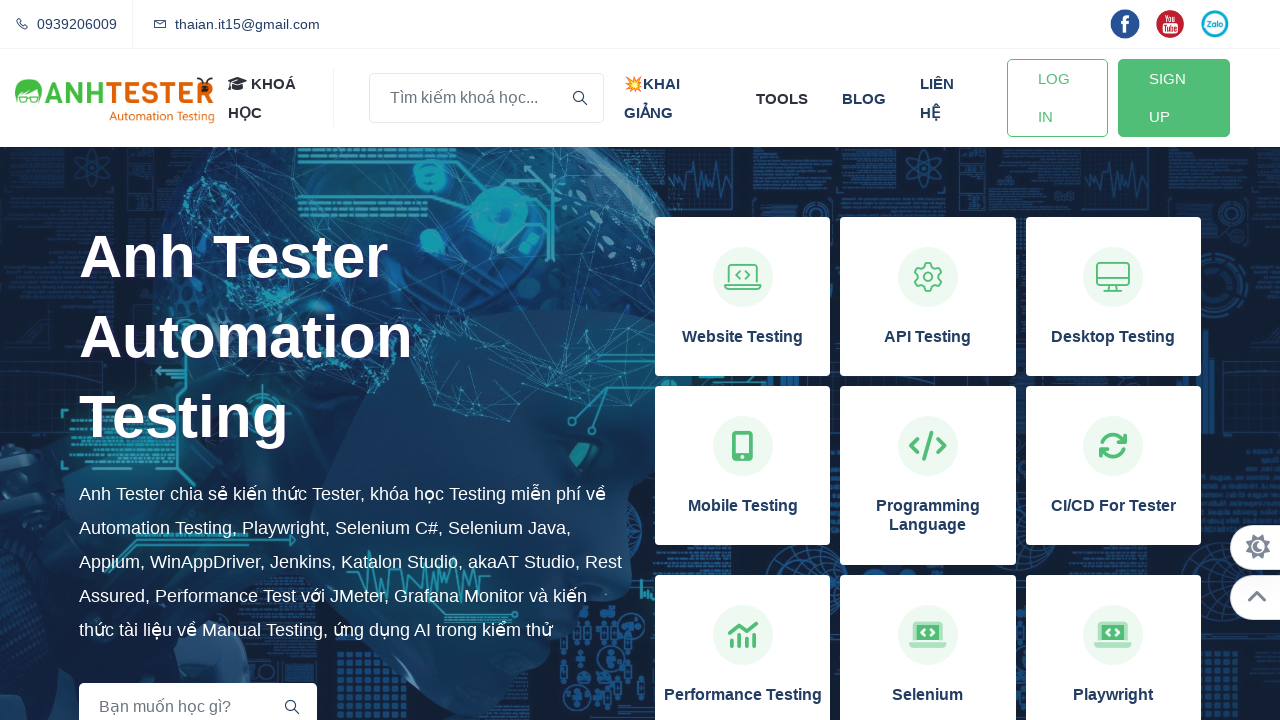

Search input field loaded and available
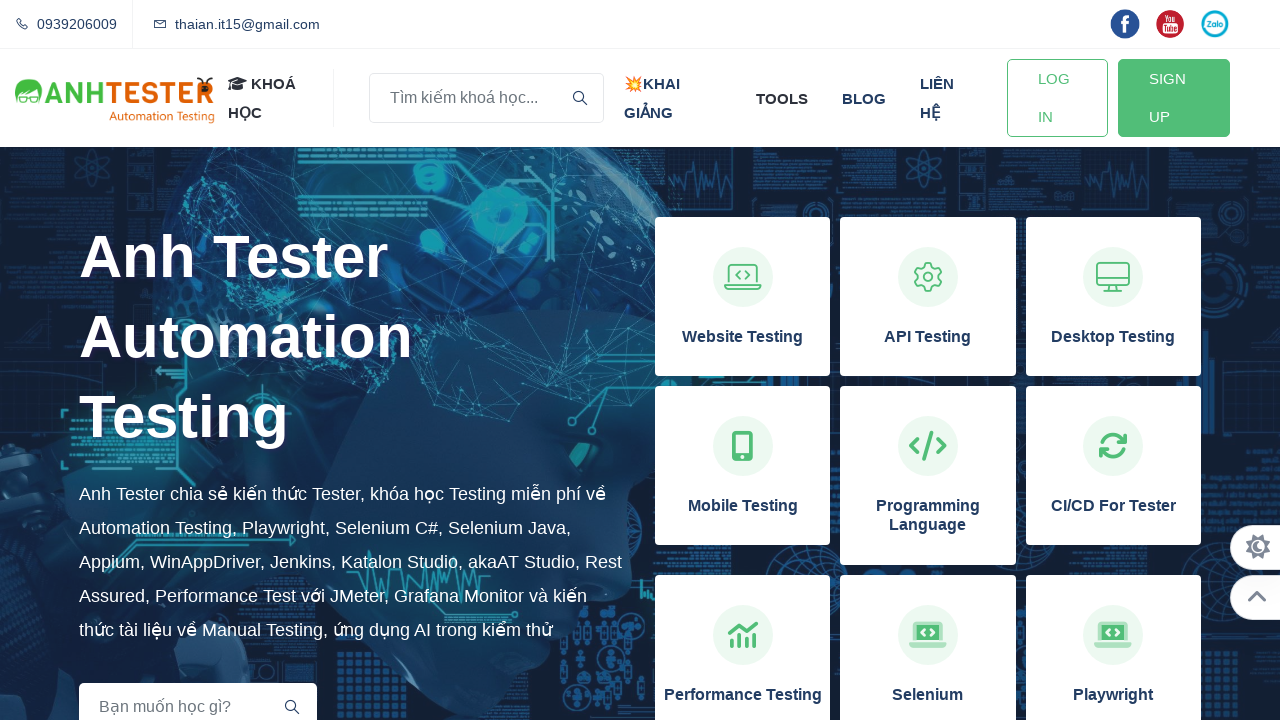

Clicked on search input field at (486, 98) on input[name='key']
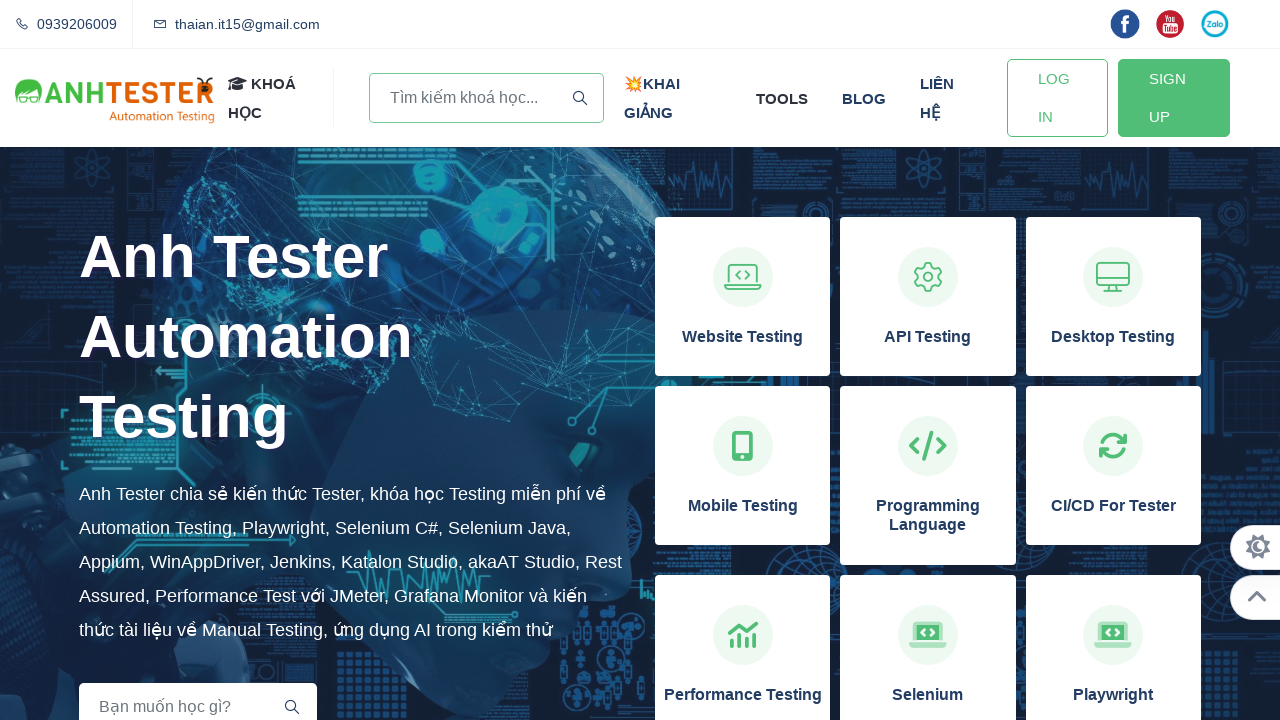

Typed initial character 'a' in search field on input[name='key']
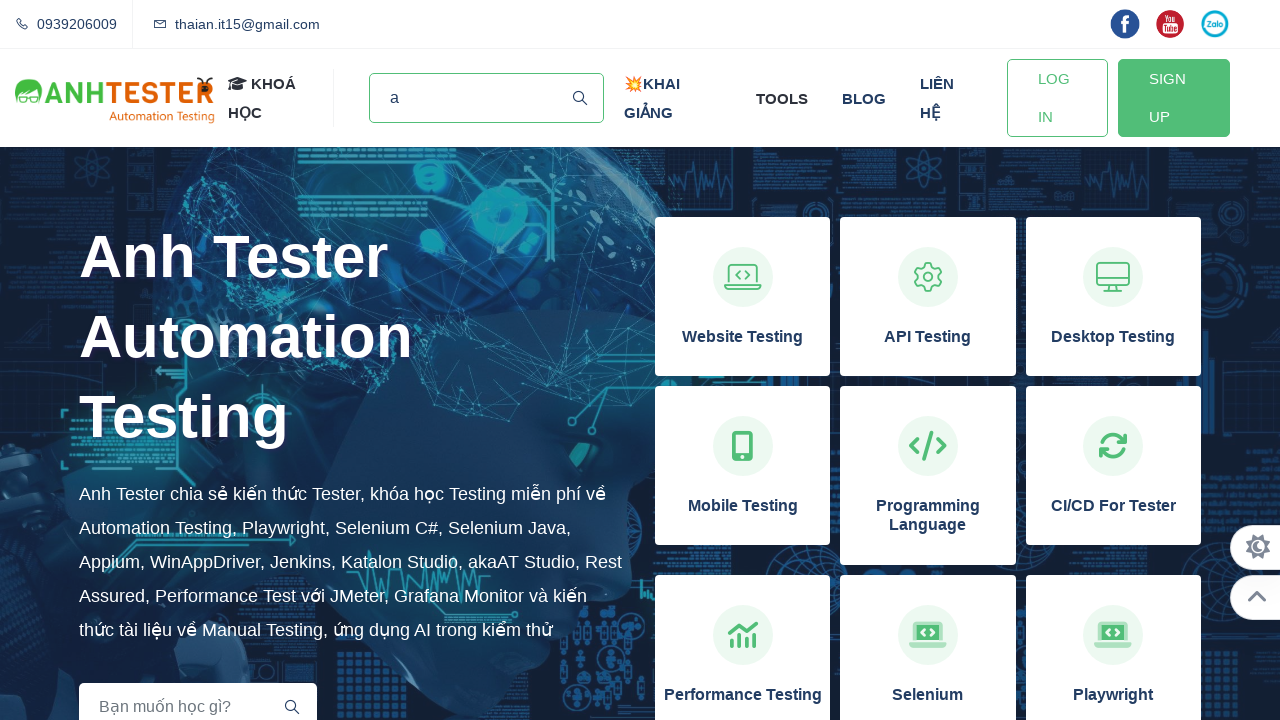

Clicked search field again to select it at (486, 98) on input[name='key']
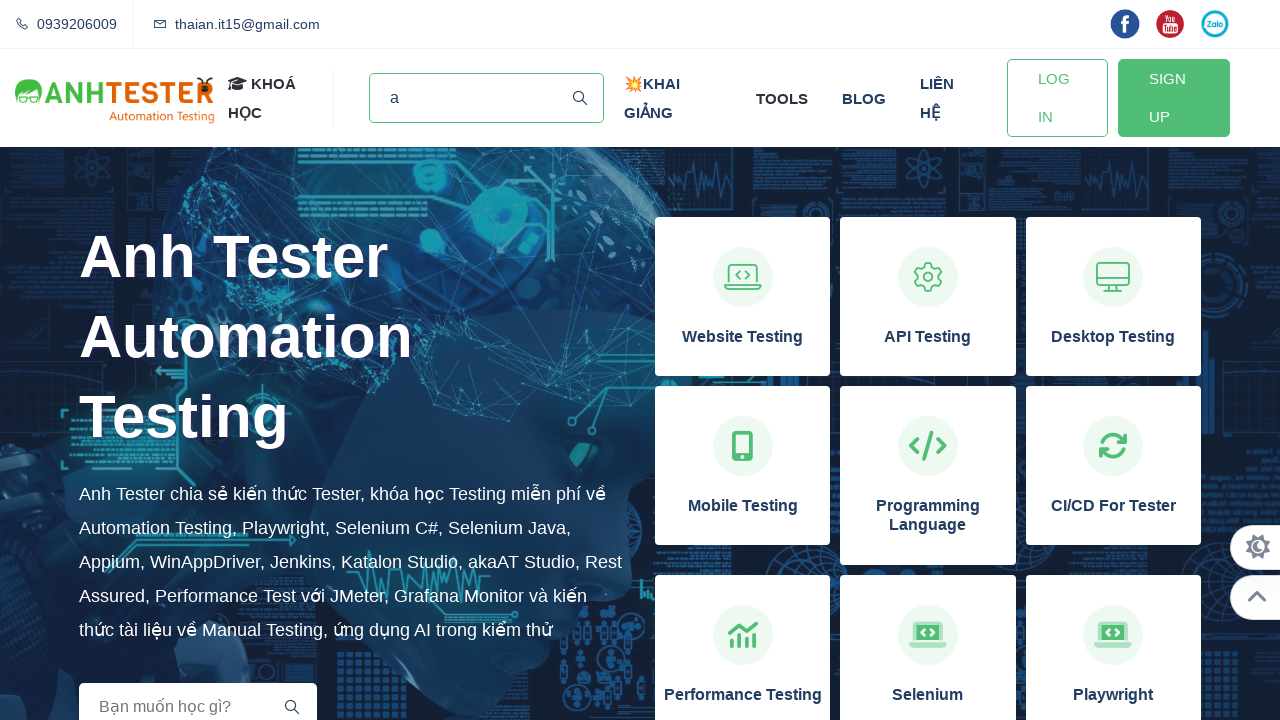

Filled search field with 'selenium' on input[name='key']
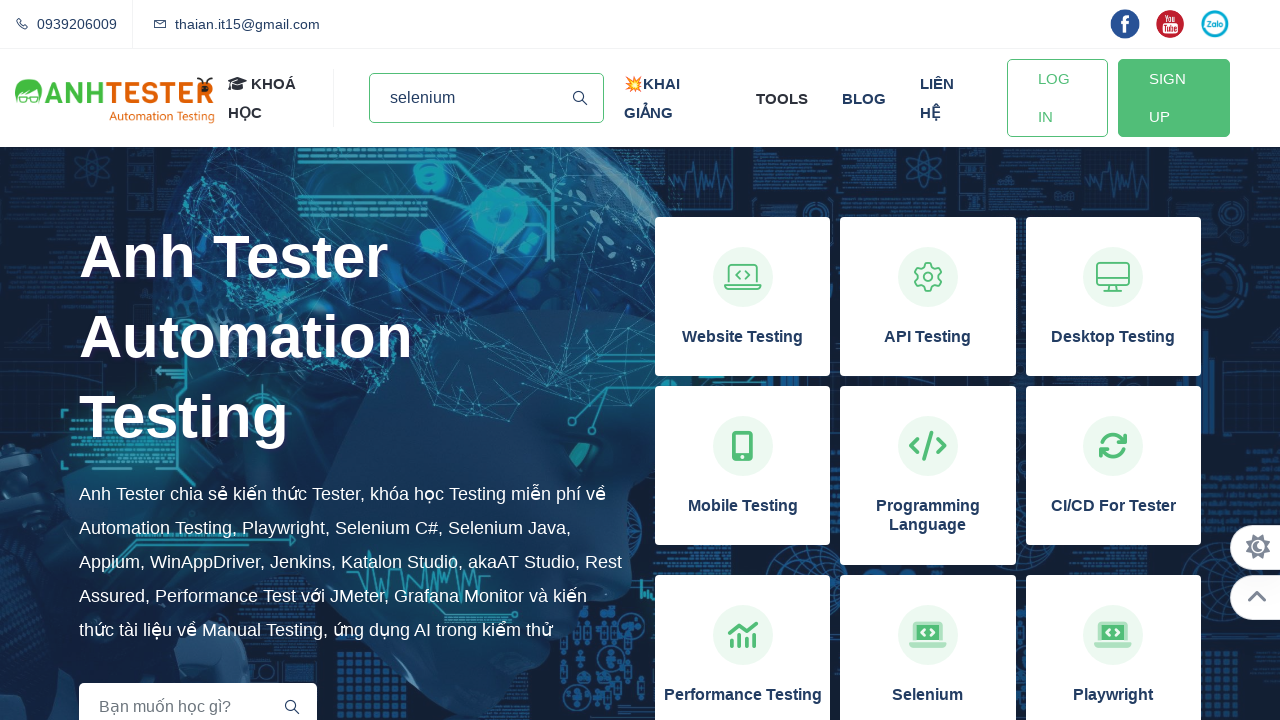

Pressed Enter to submit search for 'selenium'
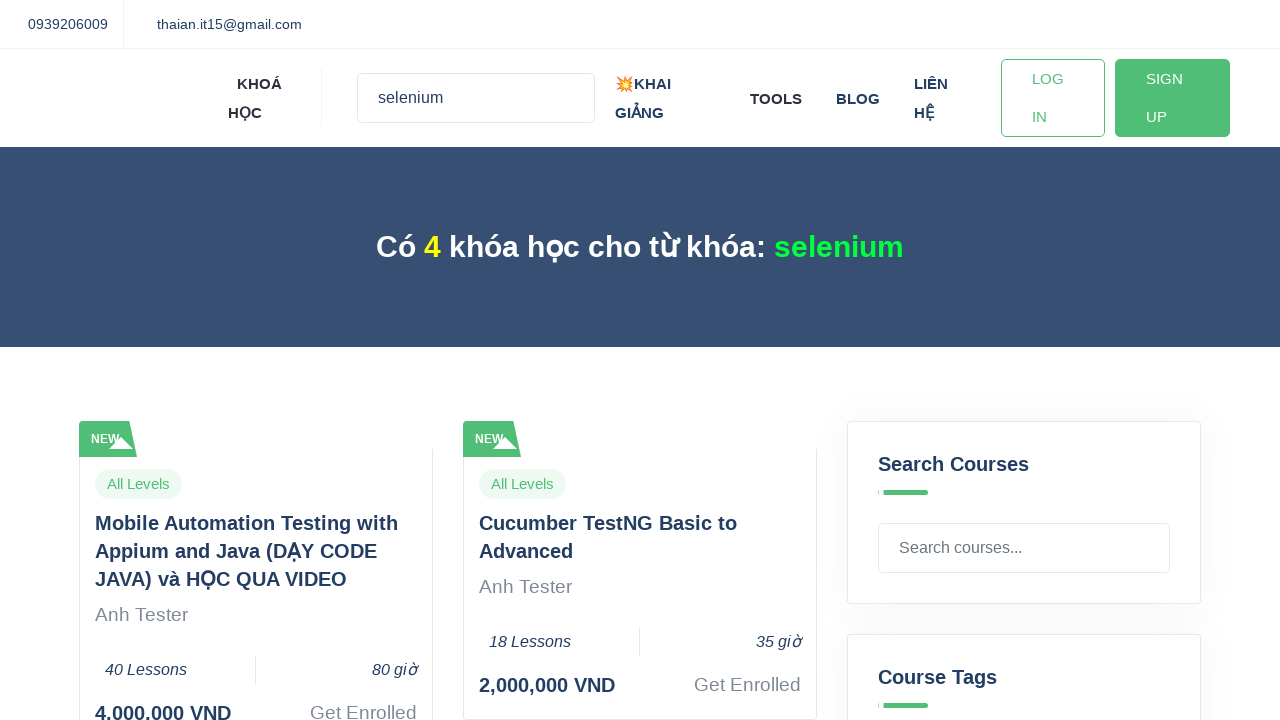

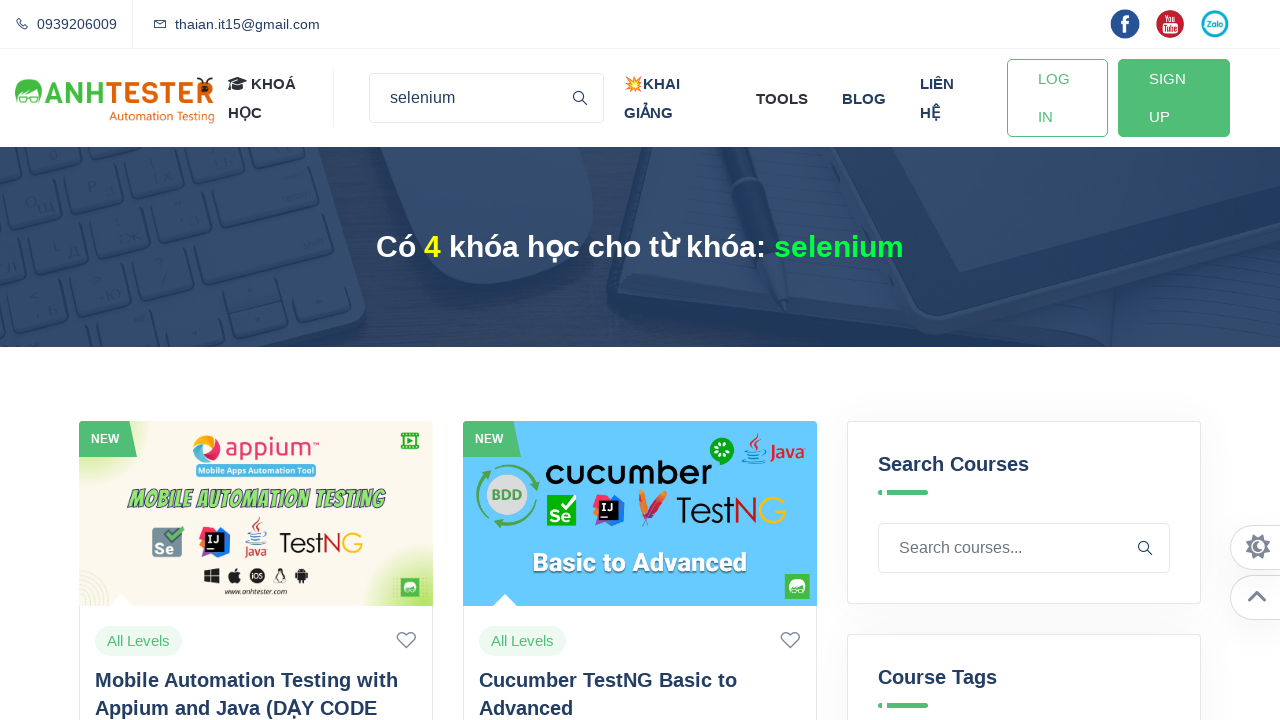